Tests the search functionality on a banking demo website by entering search terms and verifying the number of results returned

Starting URL: http://zero.webappsecurity.com/

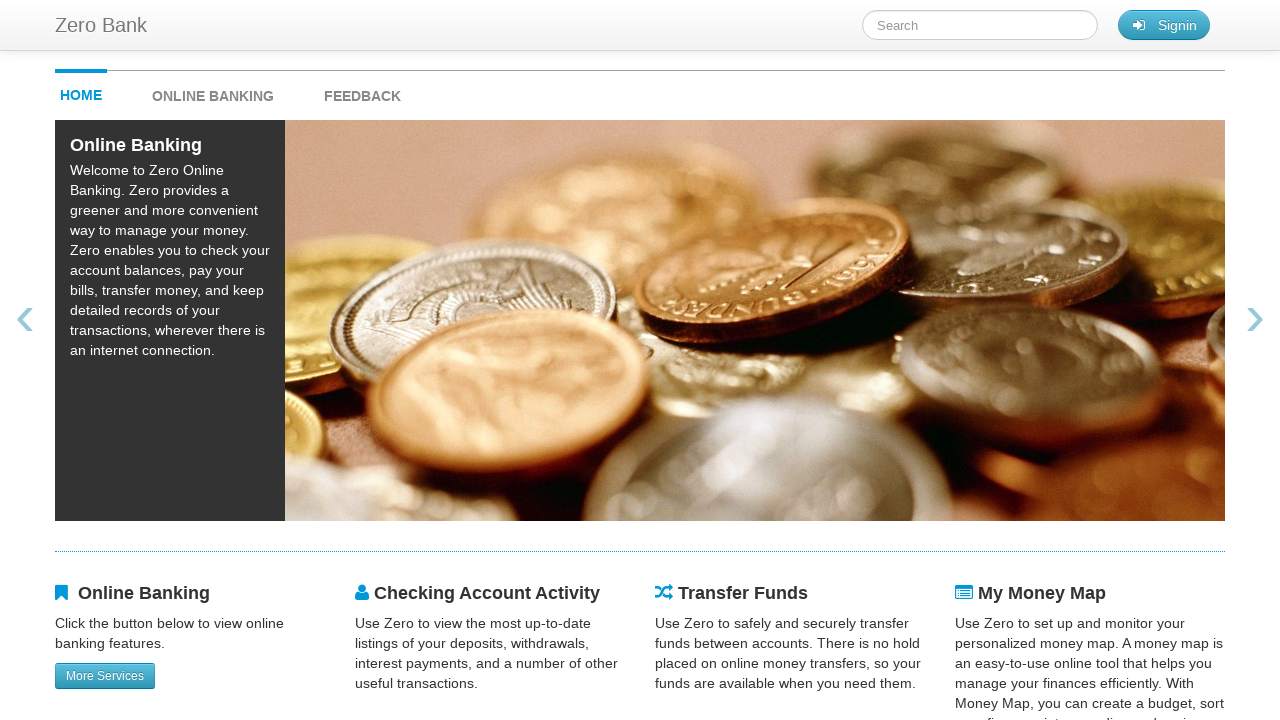

Located search input field
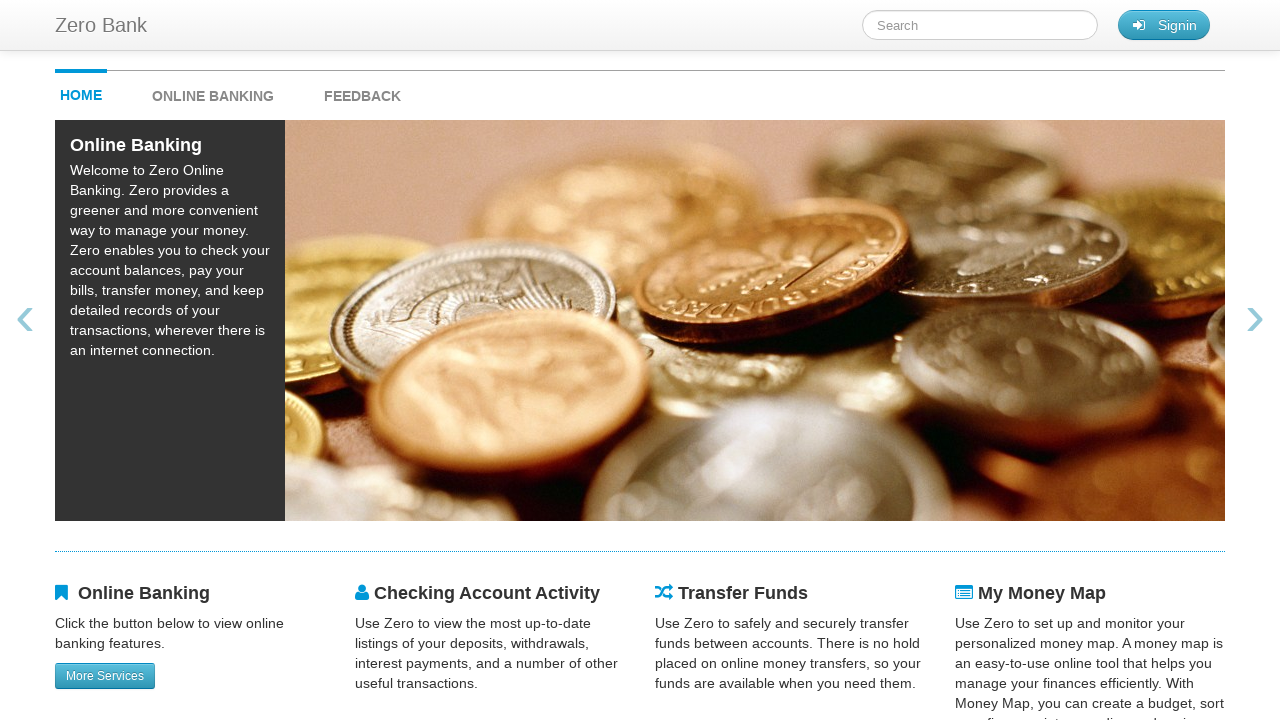

Cleared search input field on #searchTerm
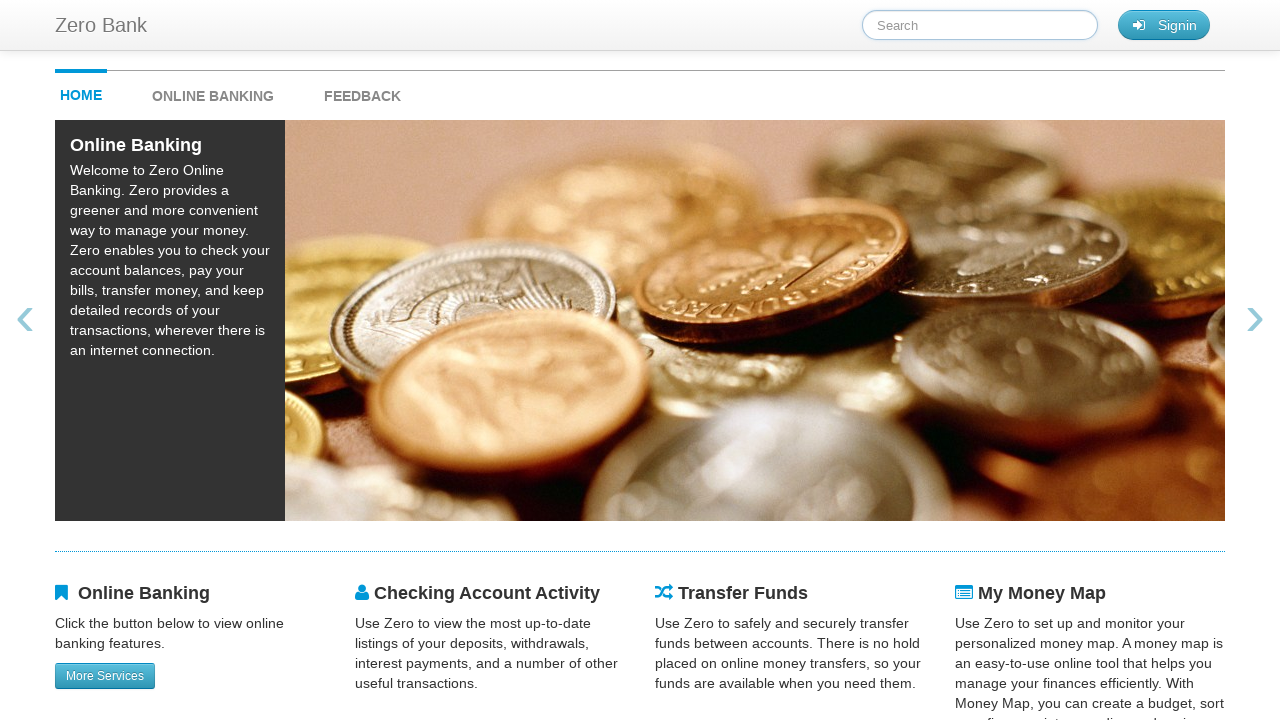

Filled search field with 'Account' on #searchTerm
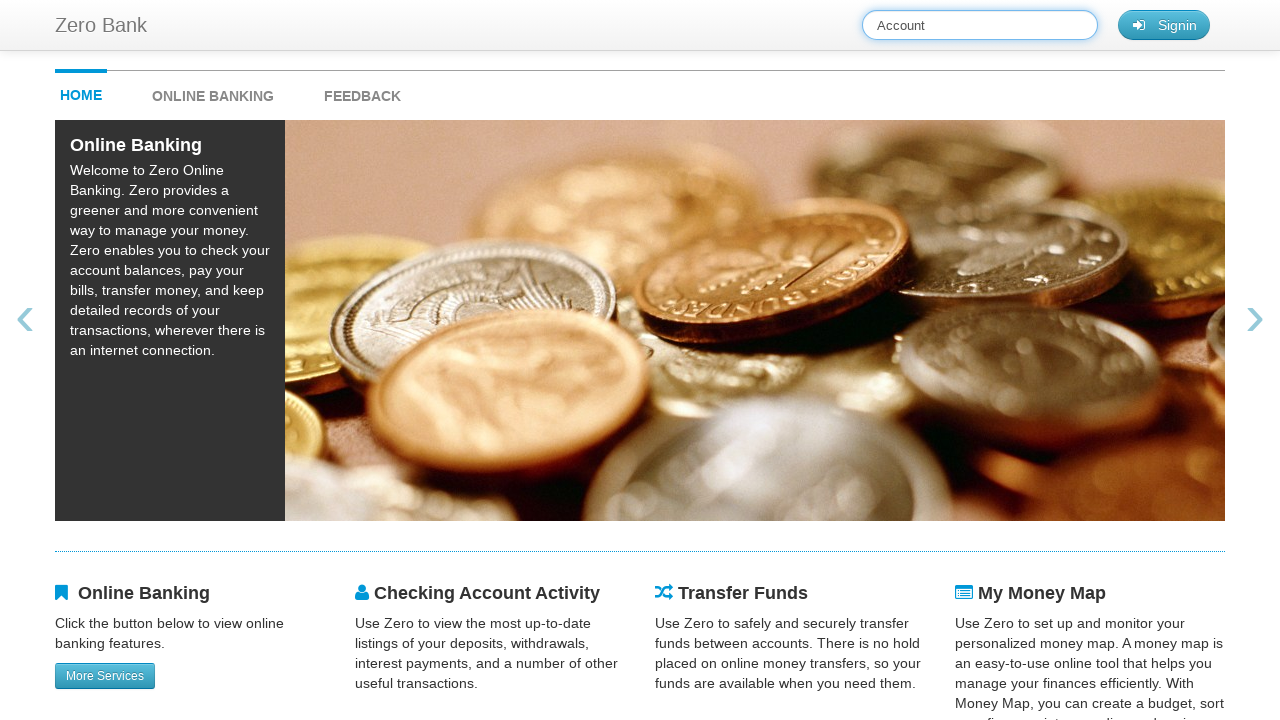

Pressed Enter to search for 'Account' on #searchTerm
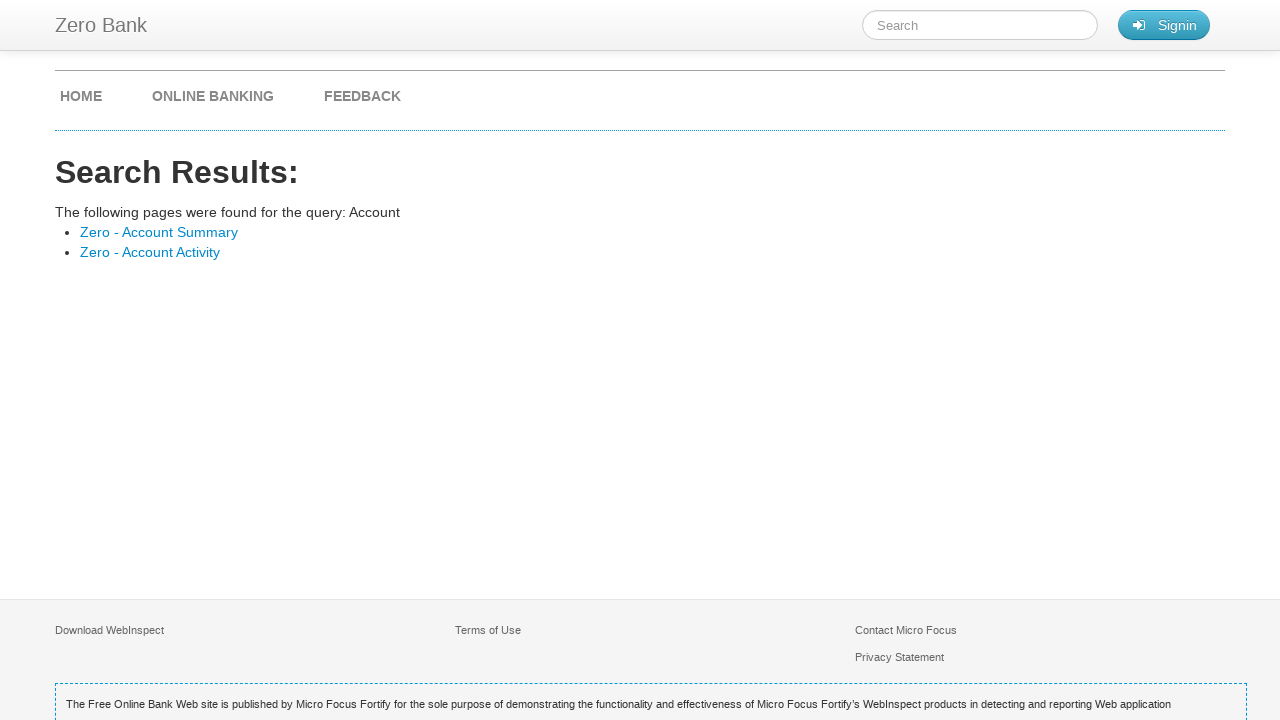

Search results loaded for 'Account'
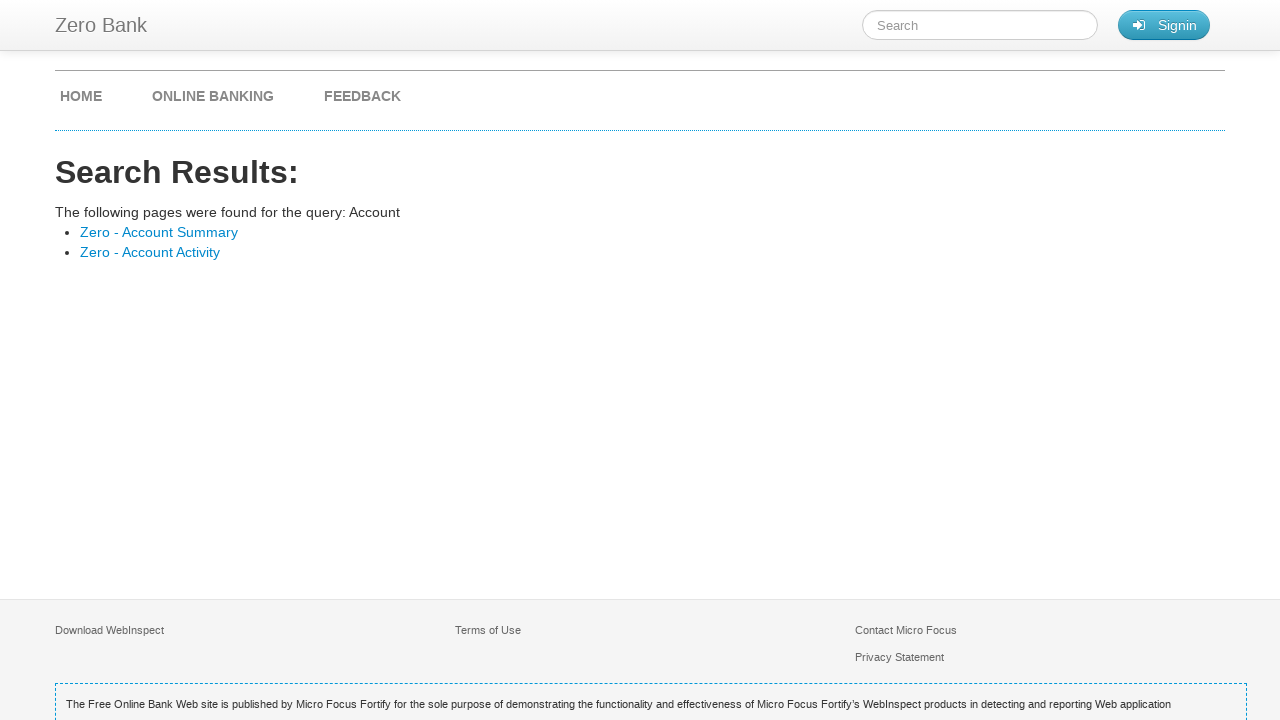

Navigated back to search page
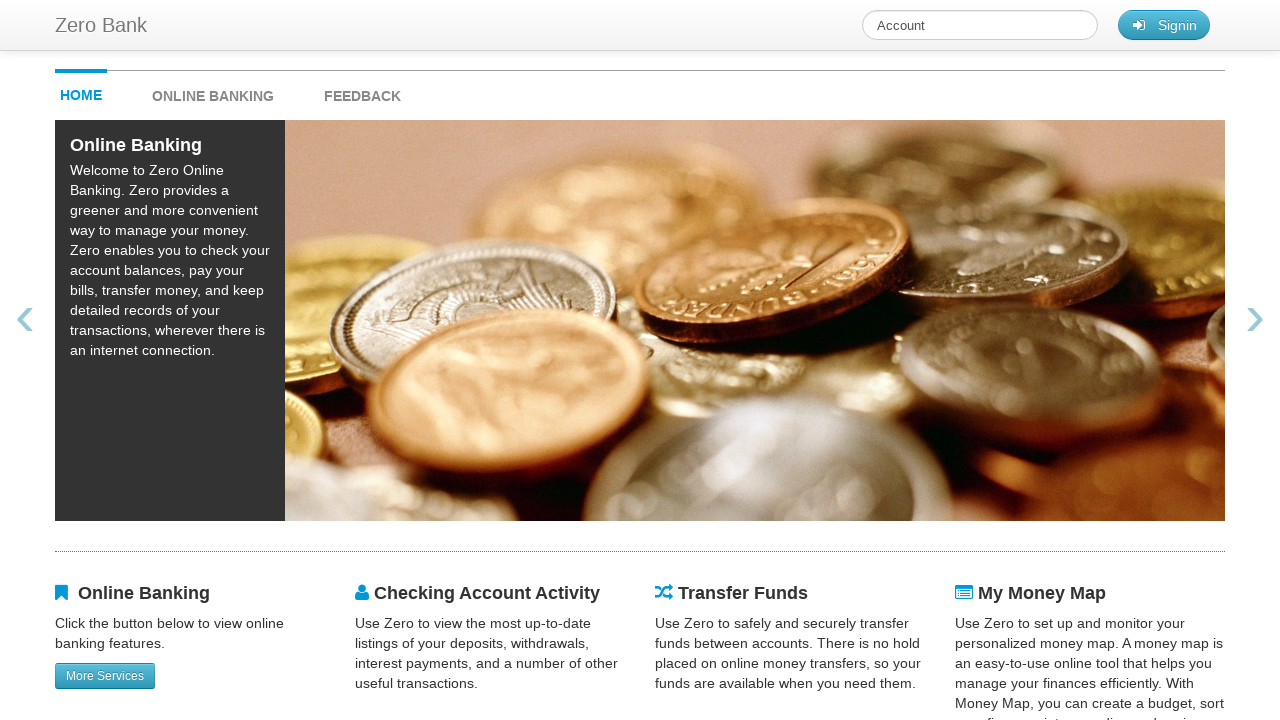

Located search input field
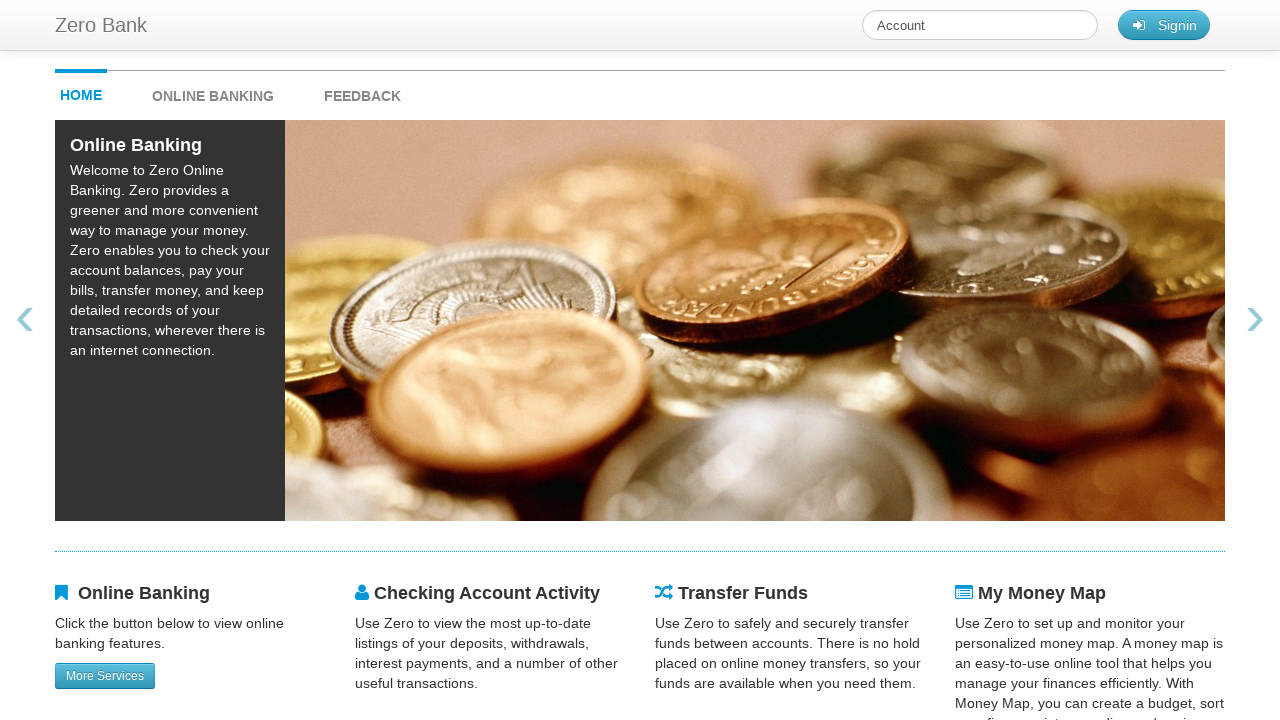

Cleared search input field on #searchTerm
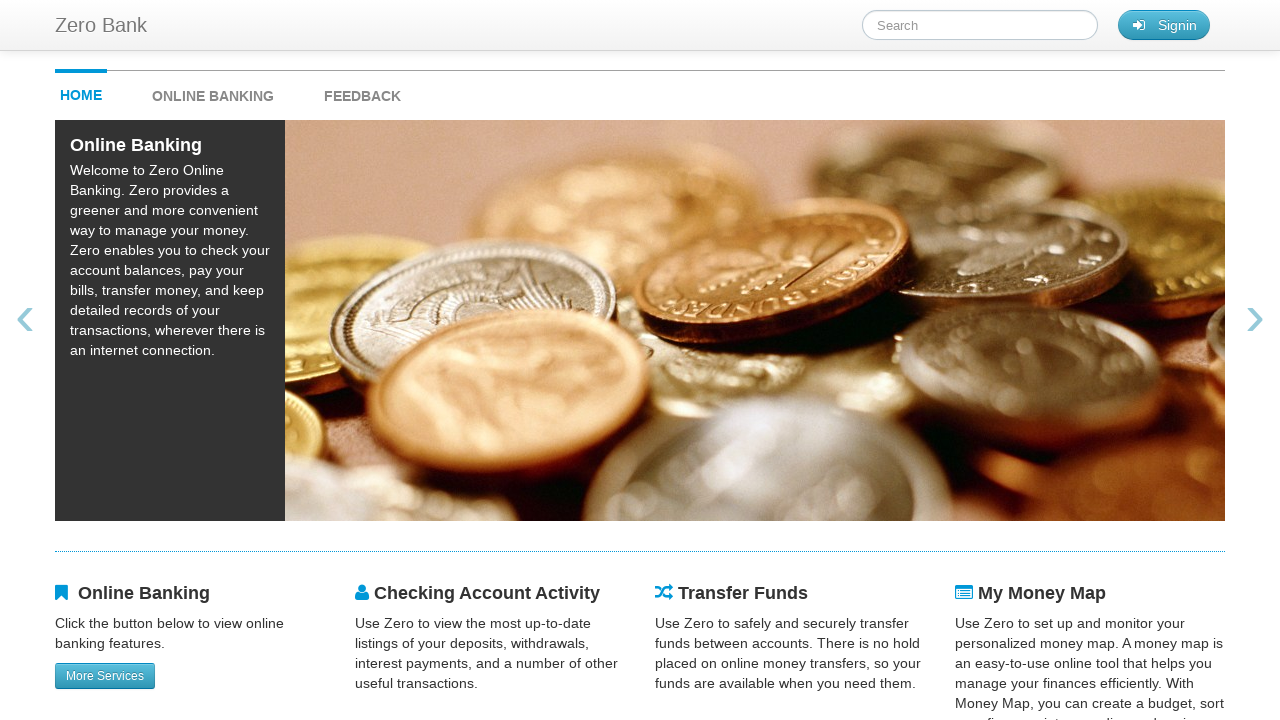

Filled search field with 'Map' on #searchTerm
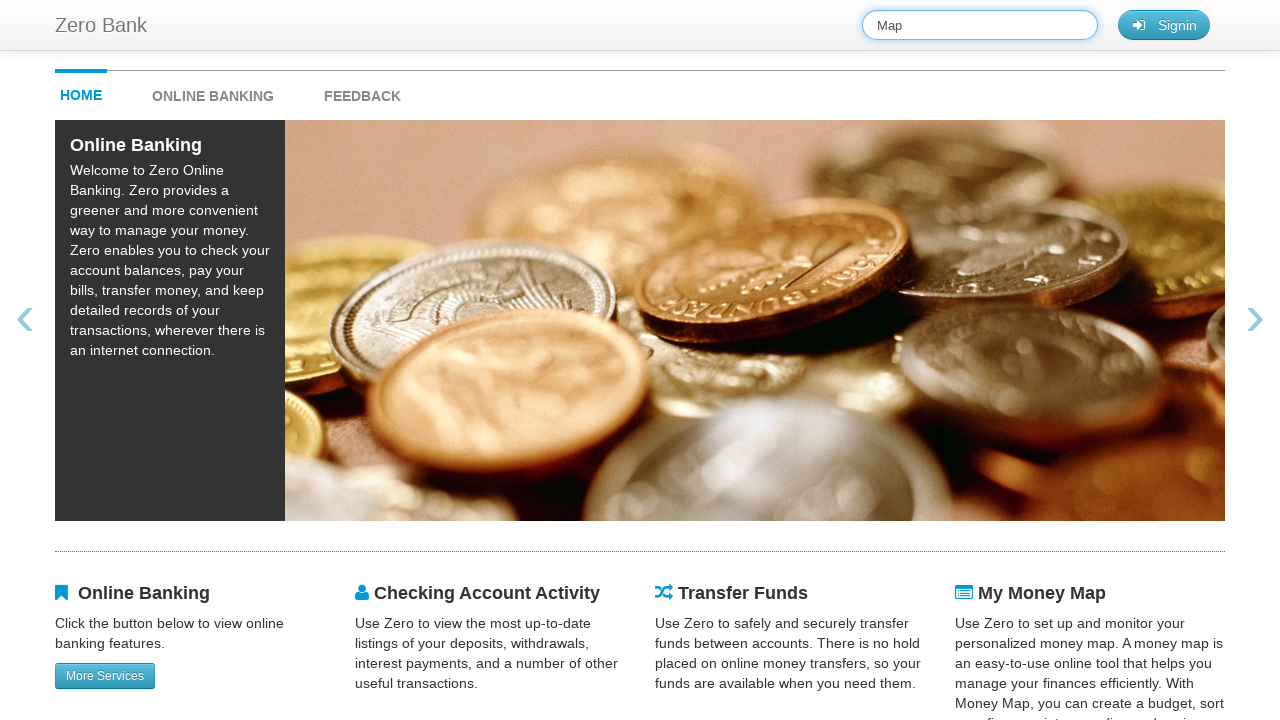

Pressed Enter to search for 'Map' on #searchTerm
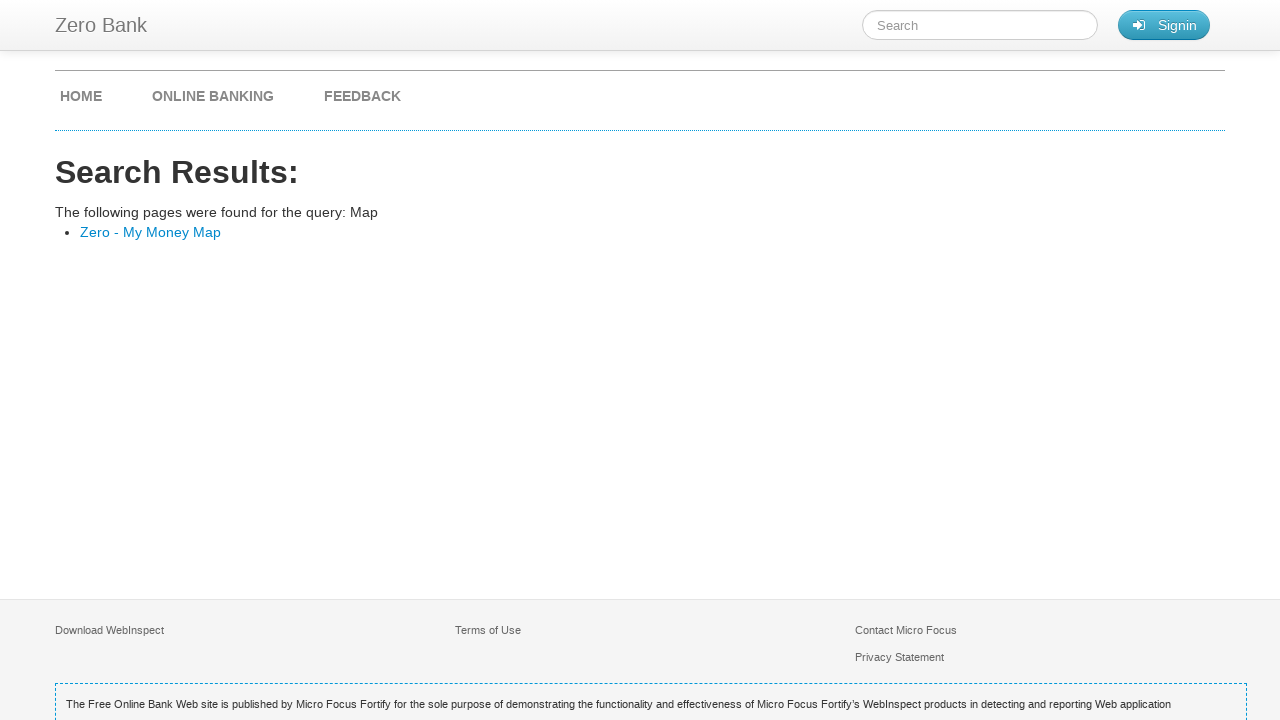

Search results loaded for 'Map'
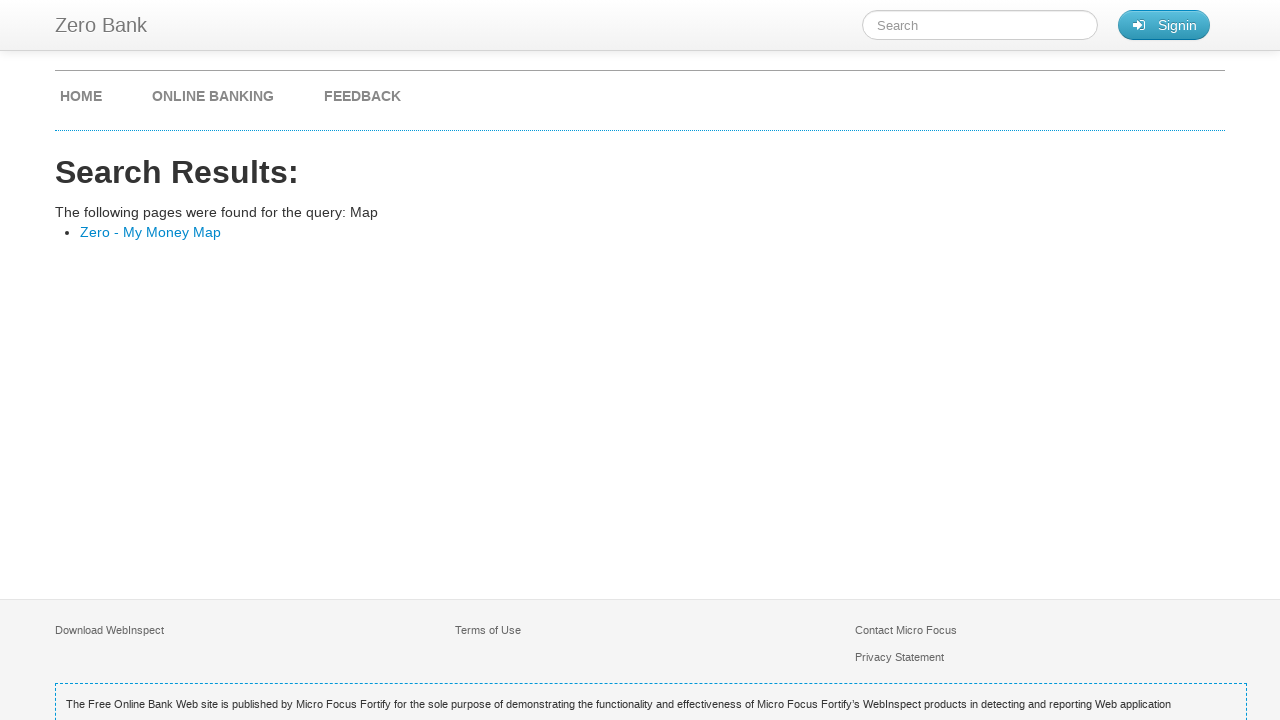

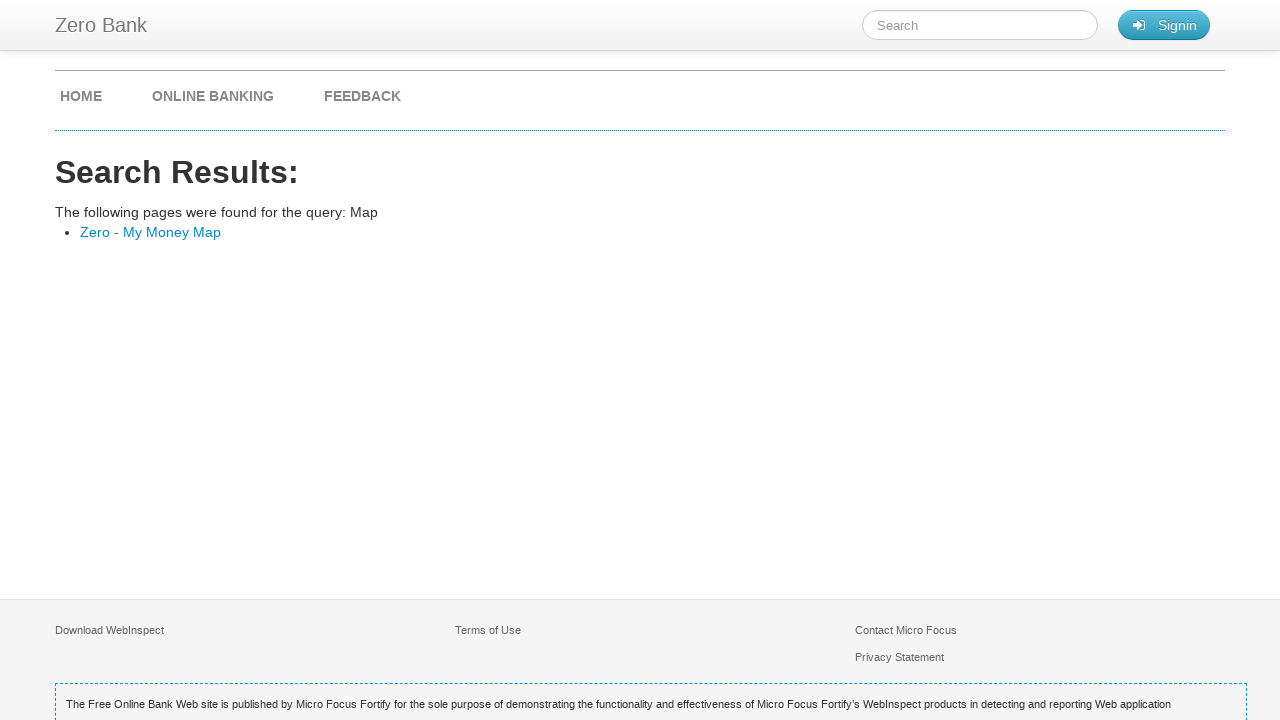